Tests drag and drop functionality by dragging an element and dropping it onto a target element

Starting URL: https://demoqa.com/droppable/

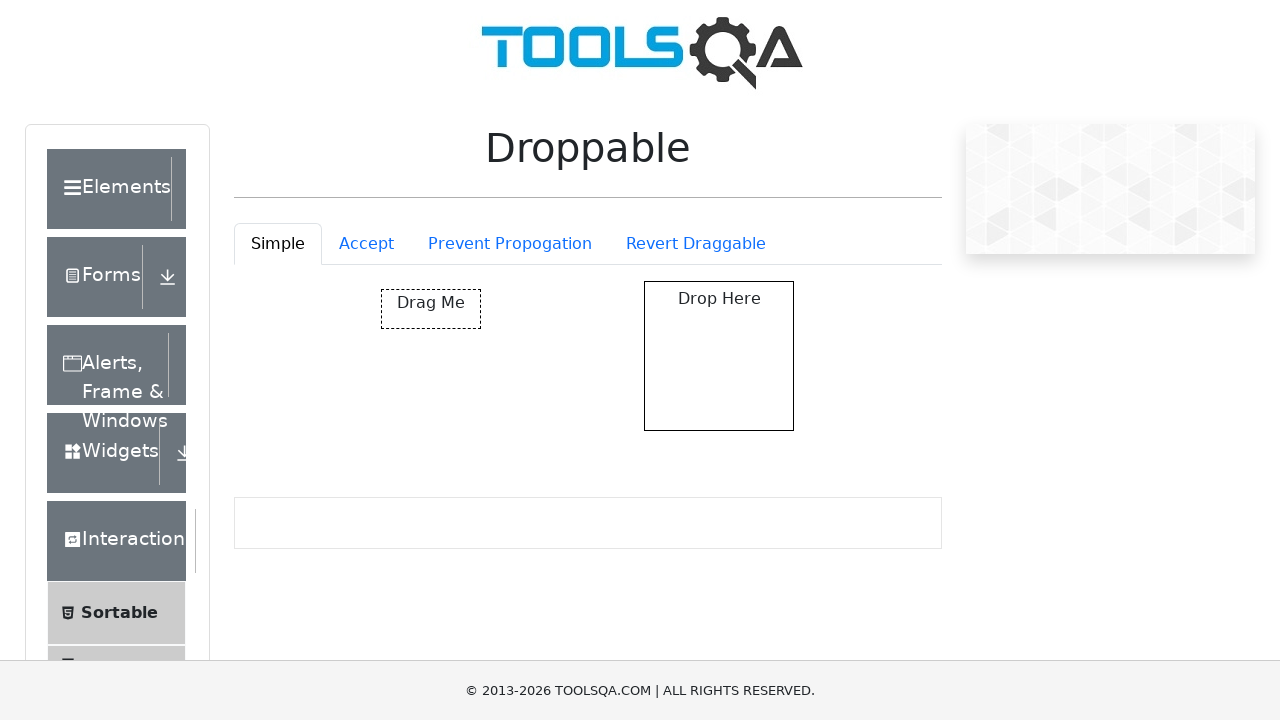

Located the draggable element with id 'draggable'
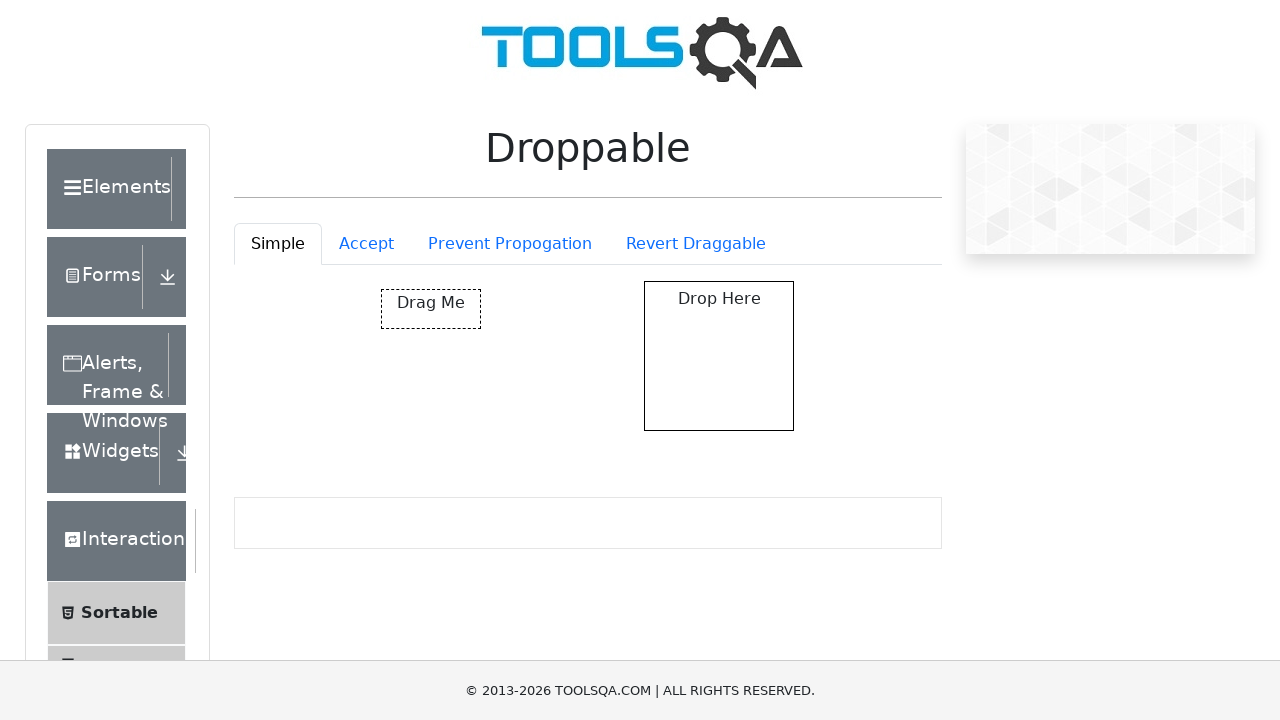

Located the drop target element with id 'droppable'
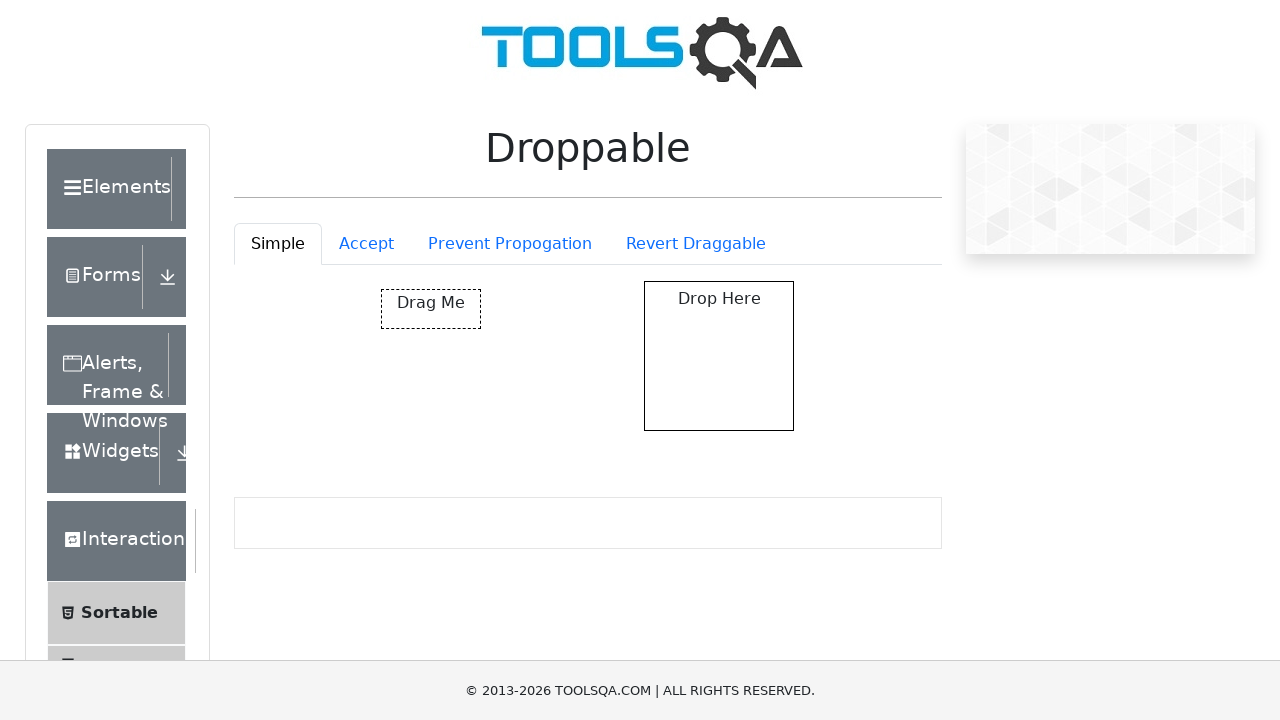

Dragged the draggable element onto the drop target at (719, 356)
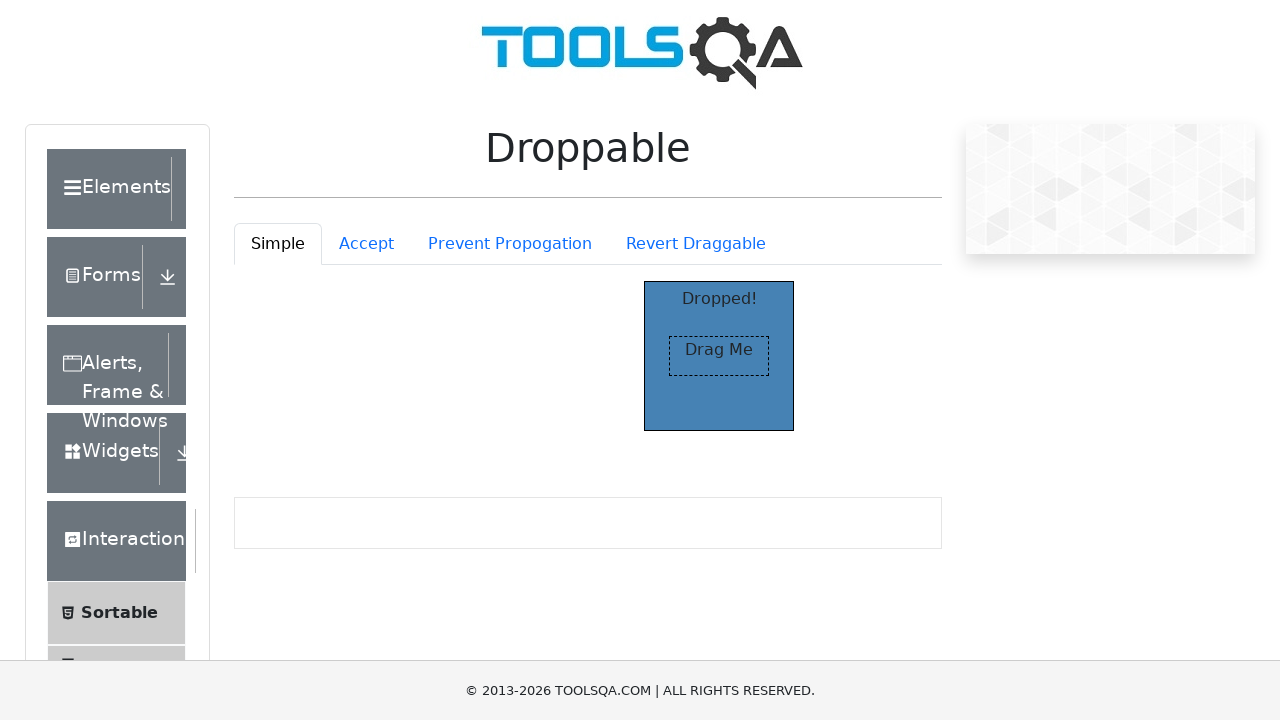

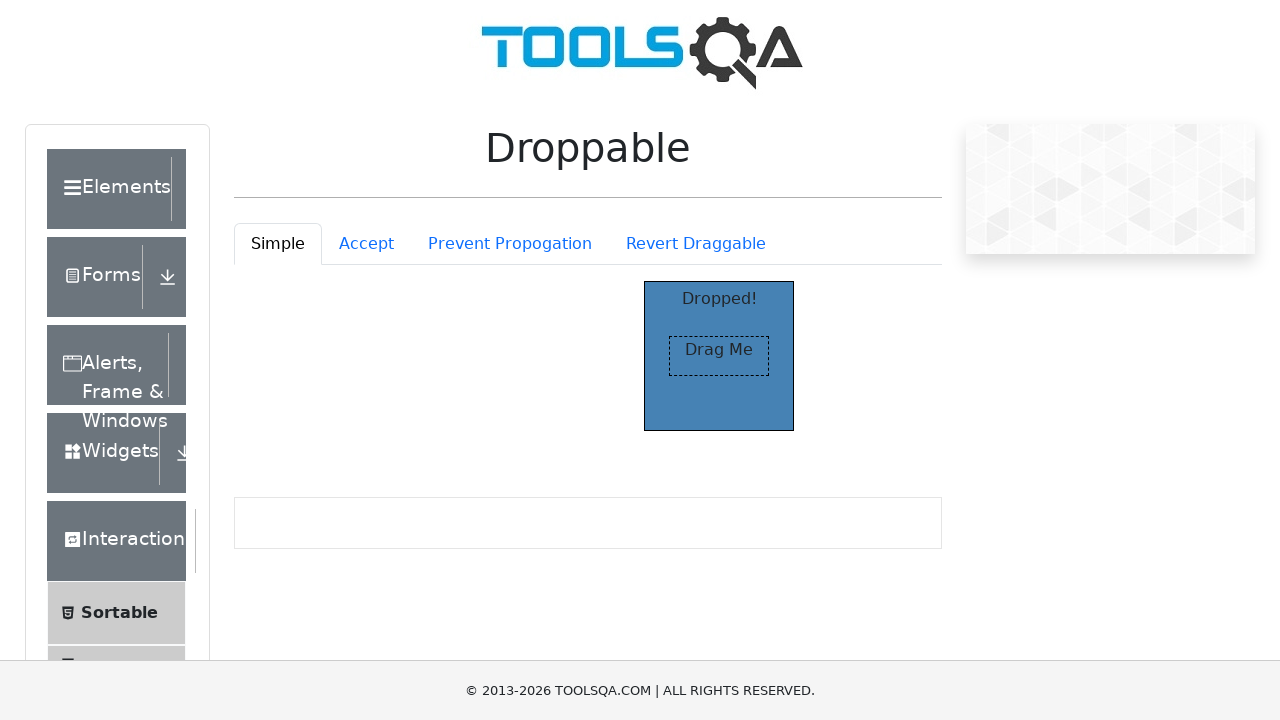